Navigates to the Dynamic Controls page and clicks the Enable button to test dynamic element interaction

Starting URL: https://the-internet.herokuapp.com/

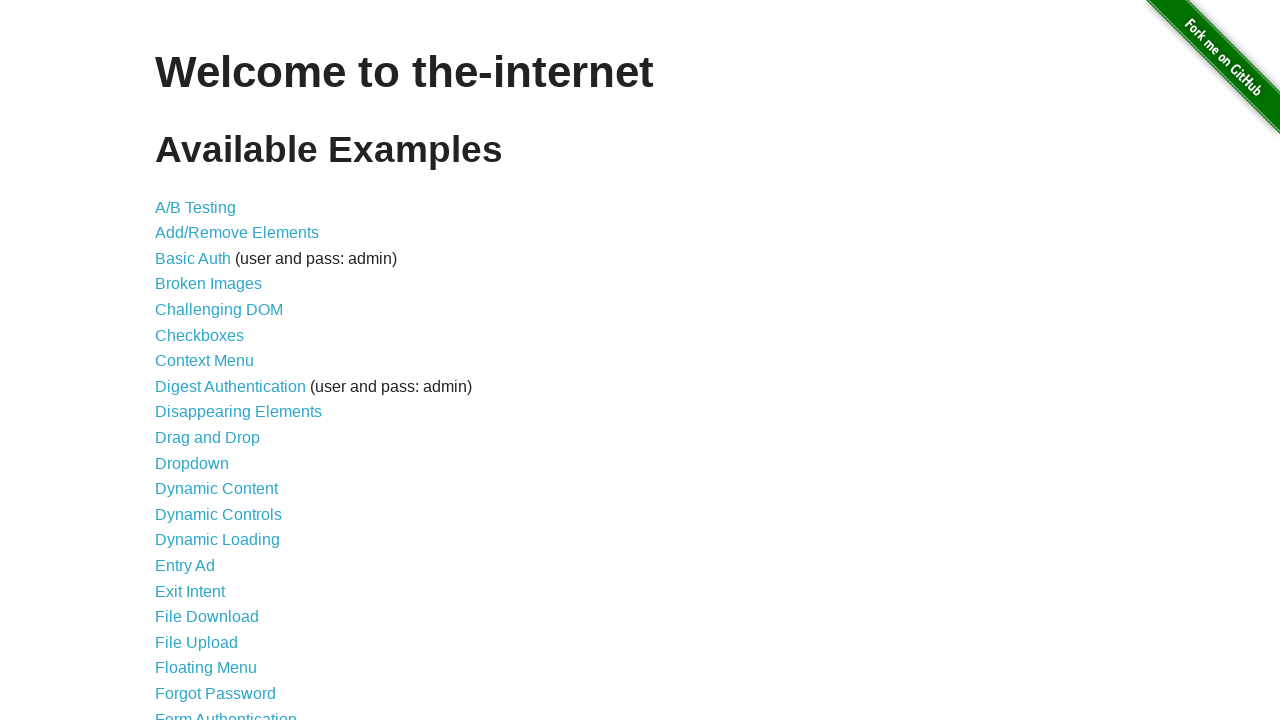

Clicked on Dynamic Controls link at (218, 514) on text=Dynamic Controls
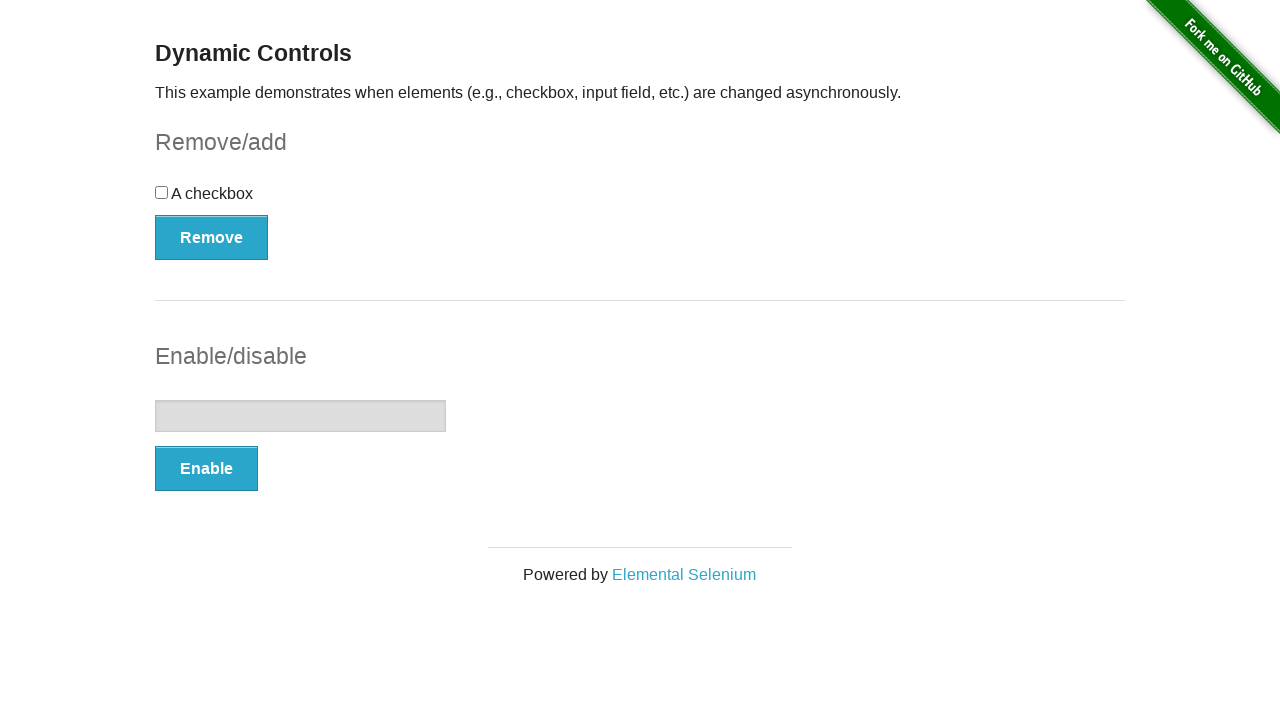

Clicked the Enable button to test dynamic element interaction at (206, 469) on xpath=//button[text()='Enable']
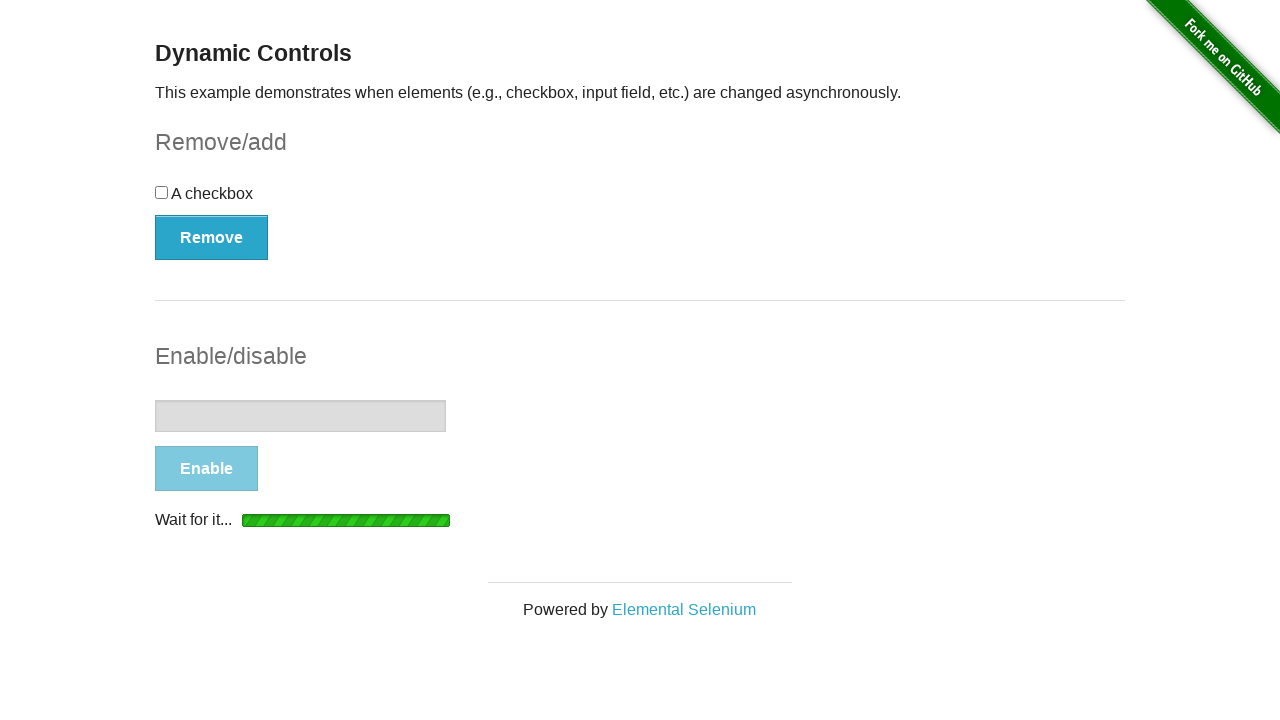

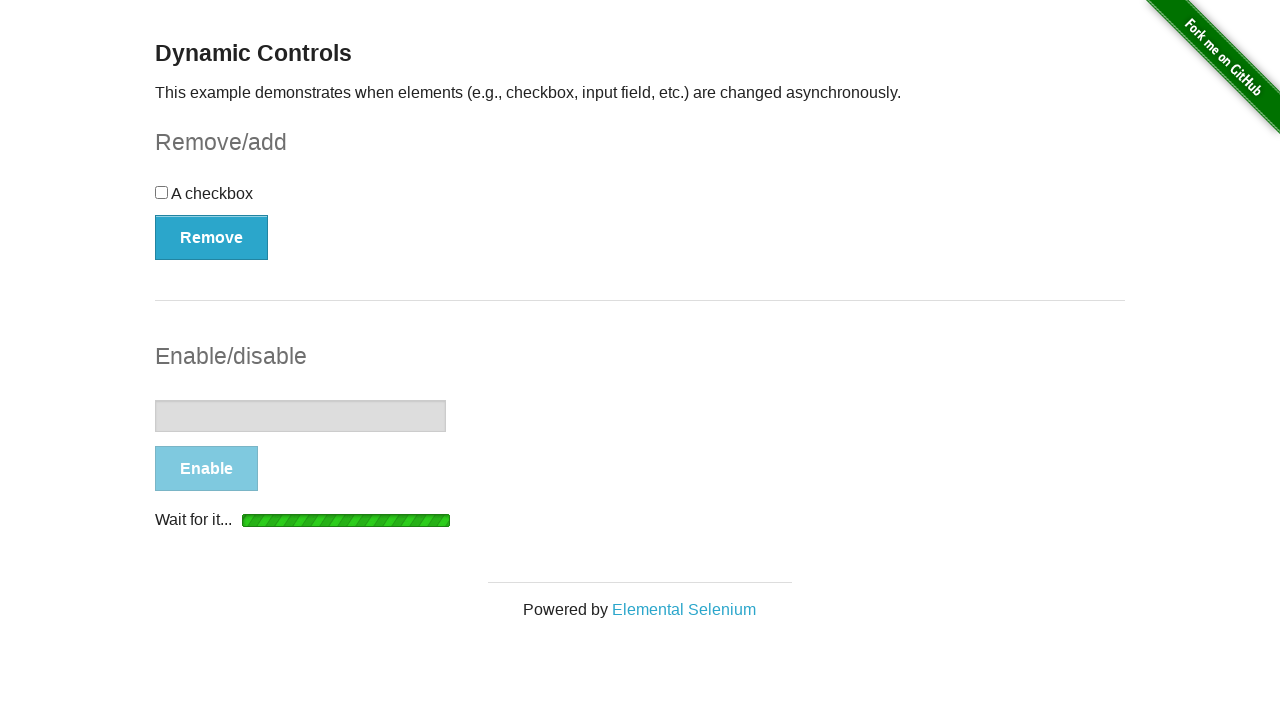